Tests generating a GUID value in shadow DOM, then copying it to clipboard and verifying the clipboard content matches

Starting URL: http://uitestingplayground.com/shadowdom

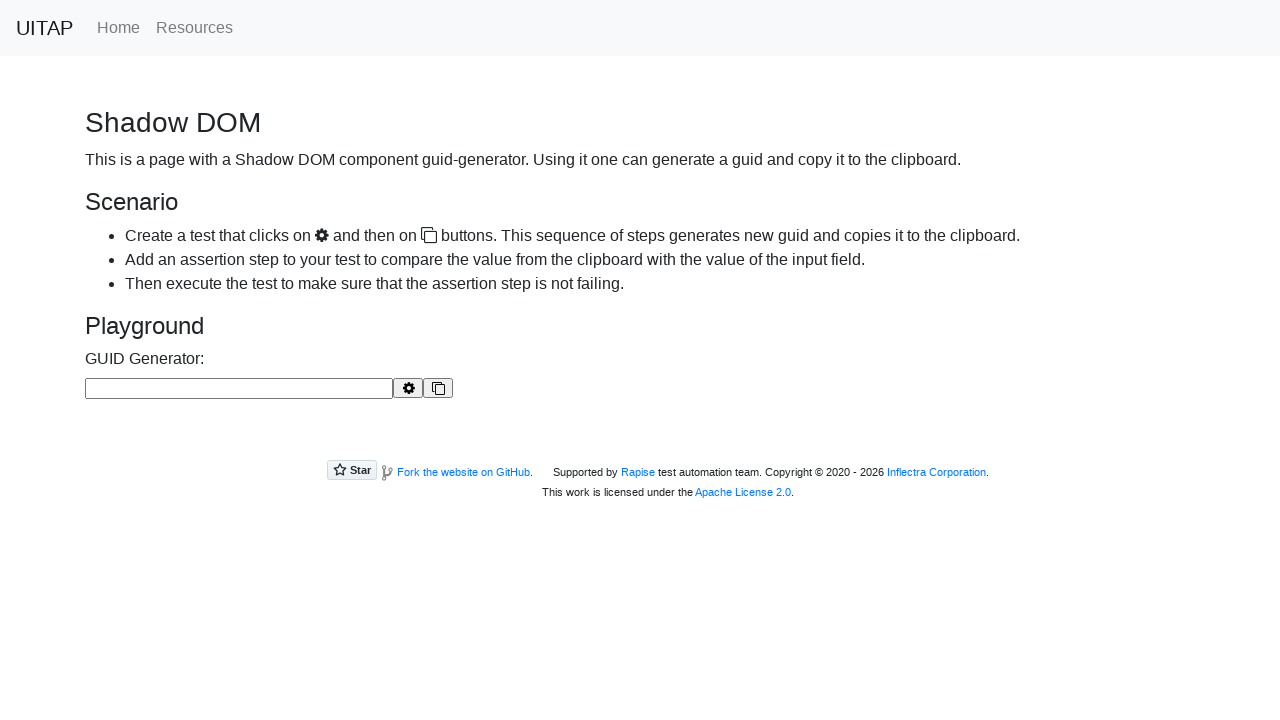

Granted clipboard read and write permissions
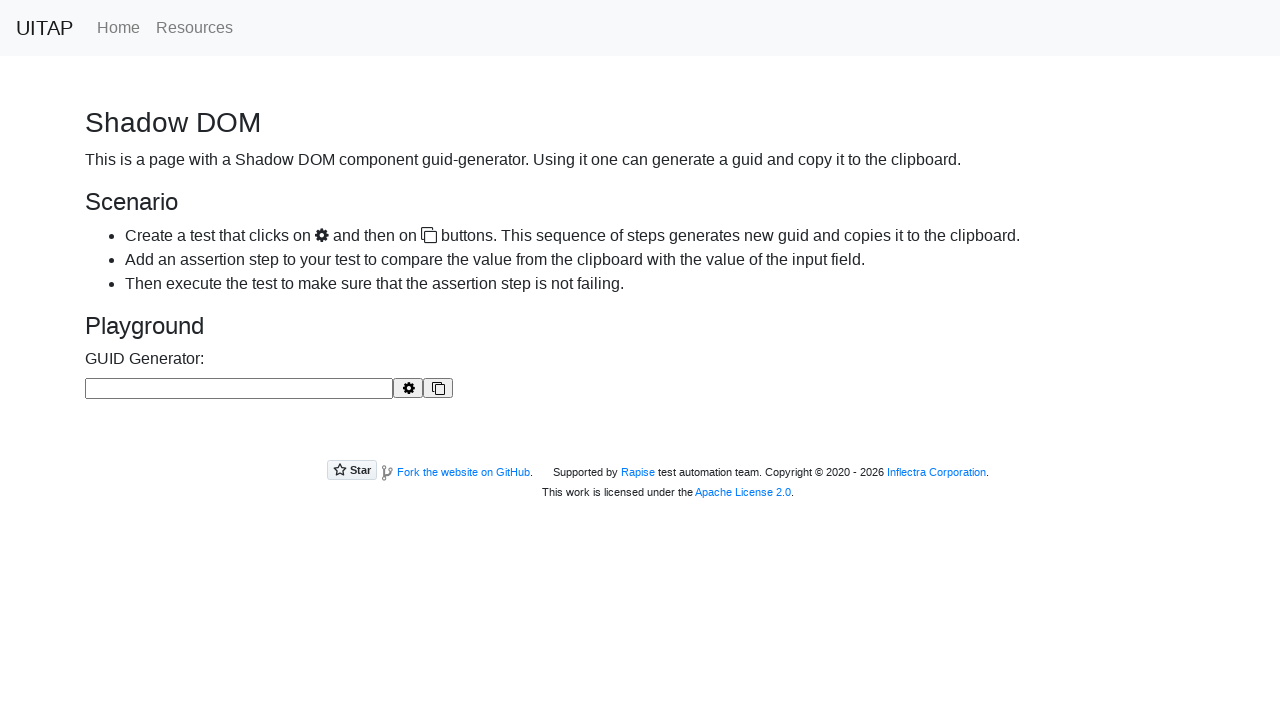

Clicked generate button to create GUID in shadow DOM at (408, 388) on #buttonGenerate
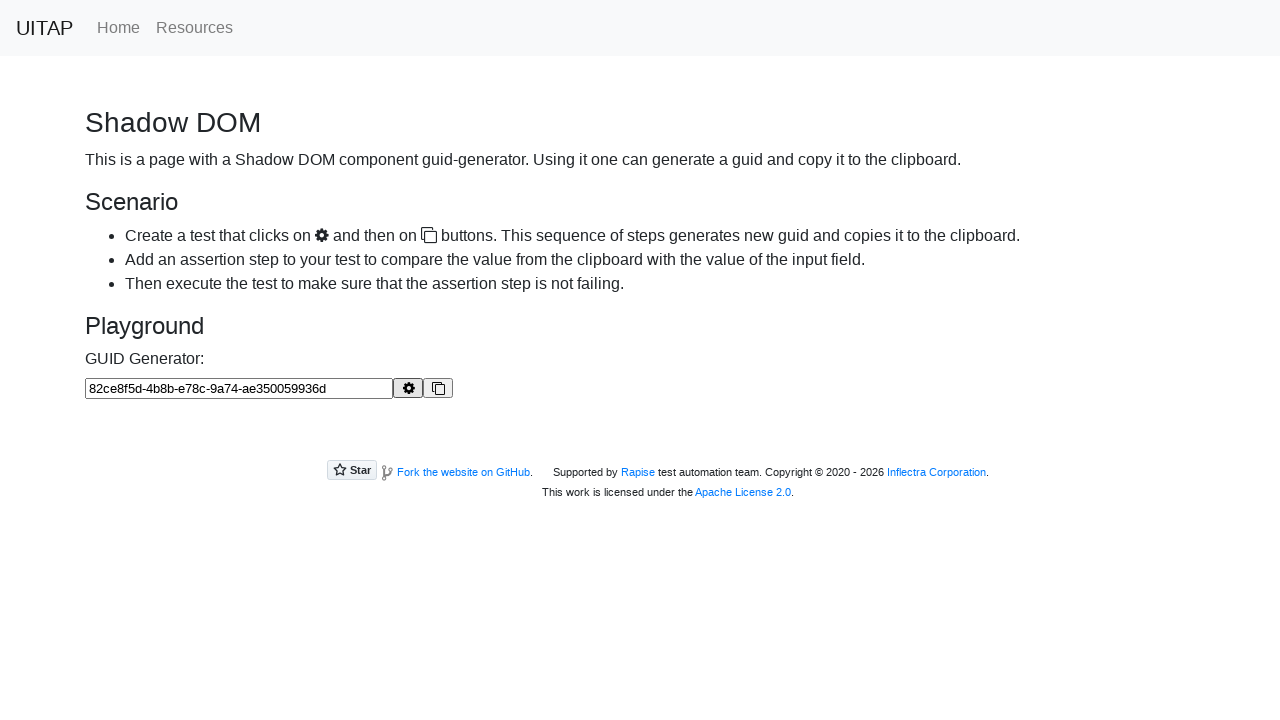

Retrieved generated GUID value: 82ce8f5d-4b8b-e78c-9a74-ae350059936d
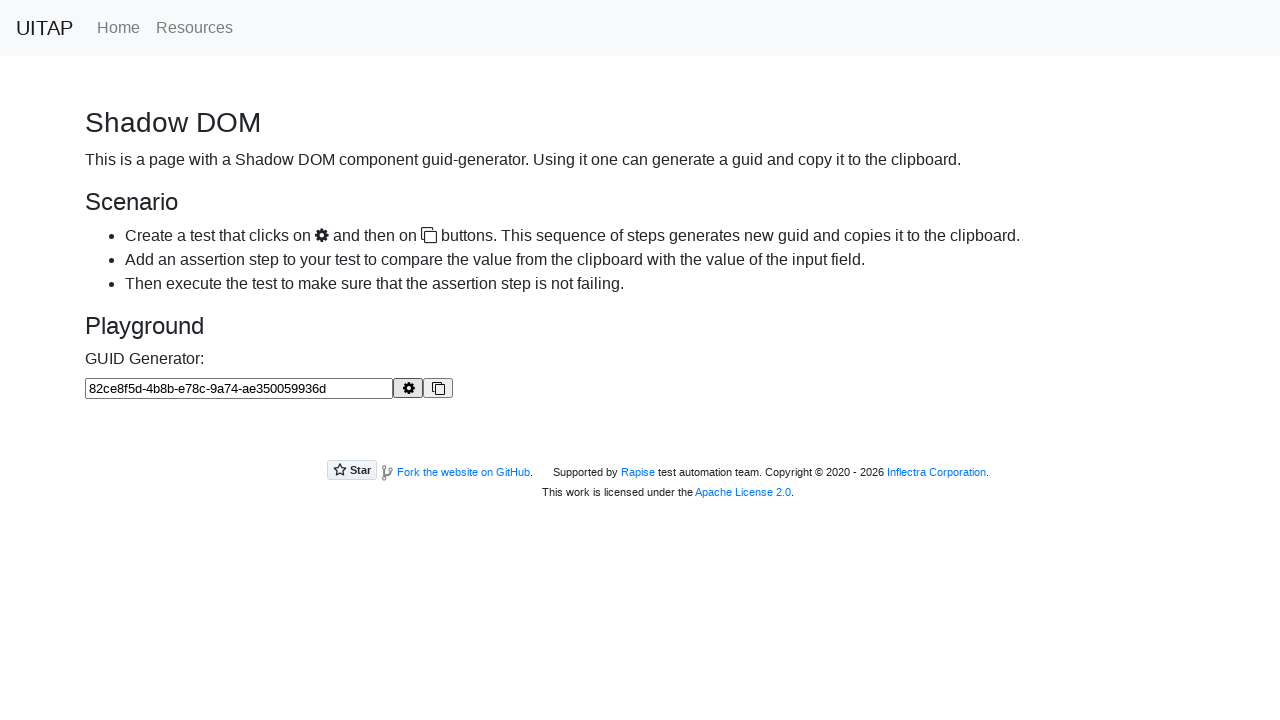

Clicked copy button to copy GUID to clipboard at (438, 388) on #buttonCopy
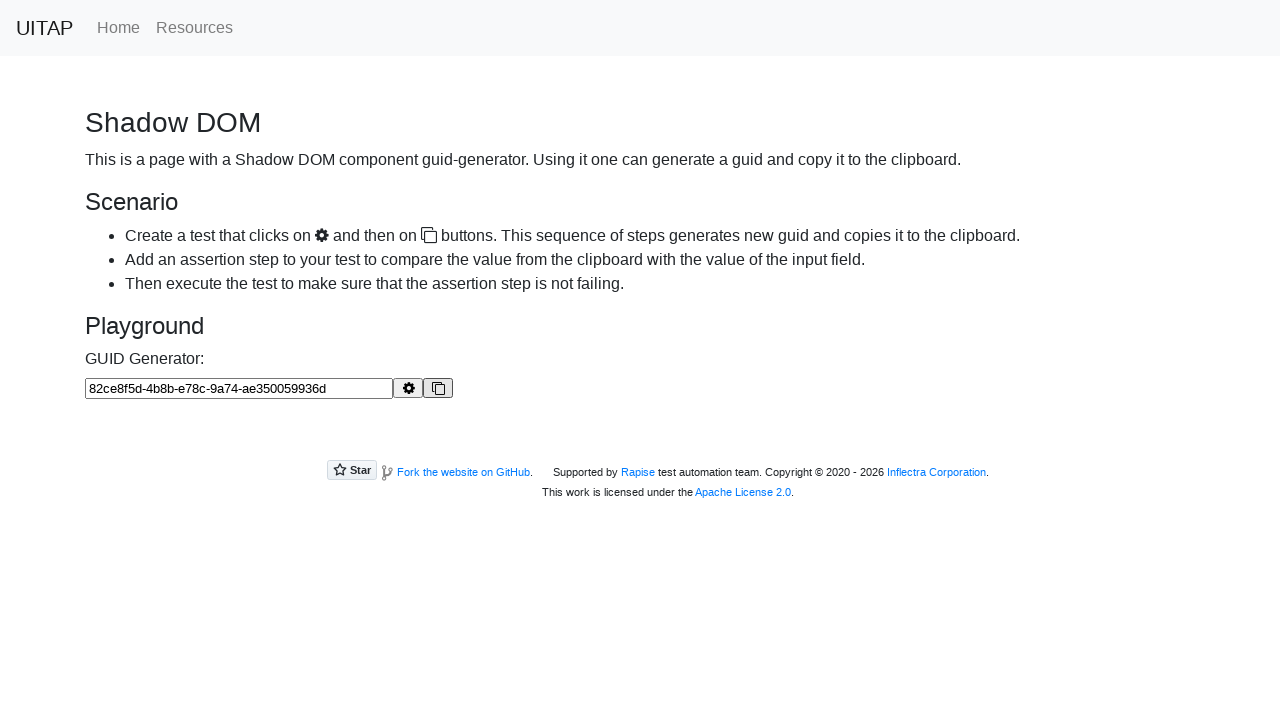

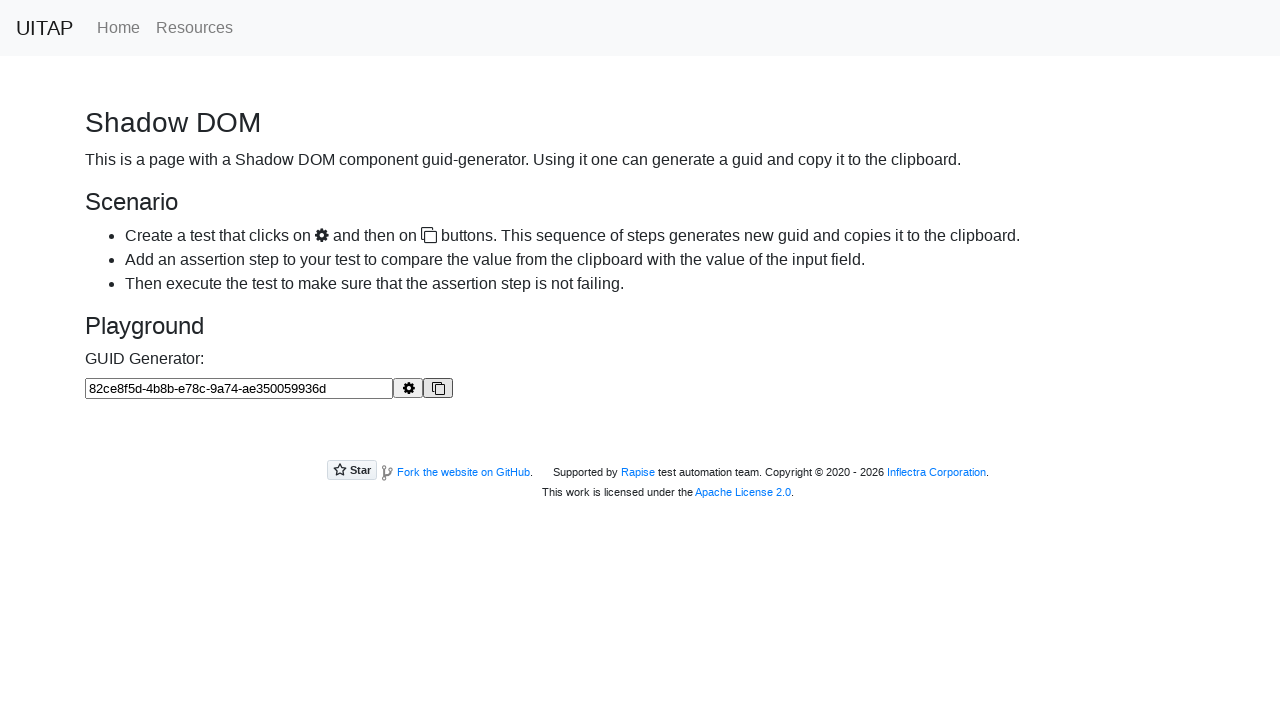